Tests calendar page validations by verifying a text element is visible, clicking a hide button, and verifying the element becomes hidden

Starting URL: https://rahulshettyacademy.com/AutomationPractice

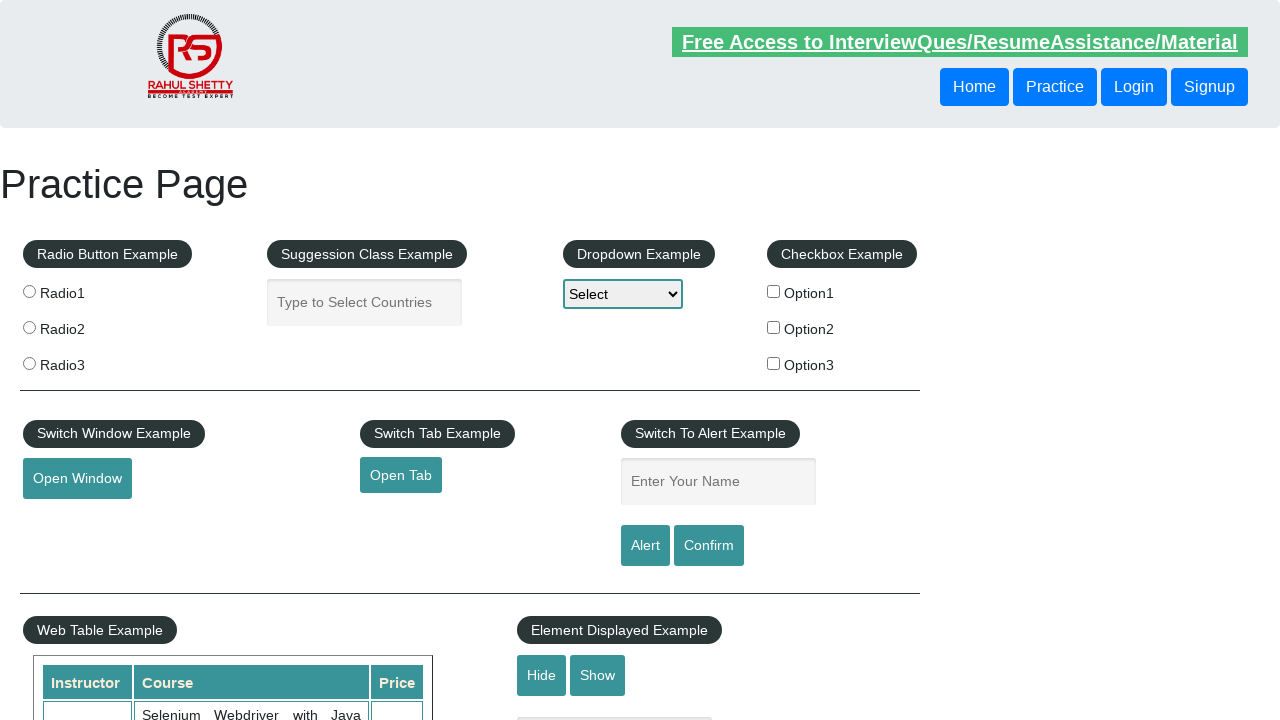

Verified that the displayed text element is visible
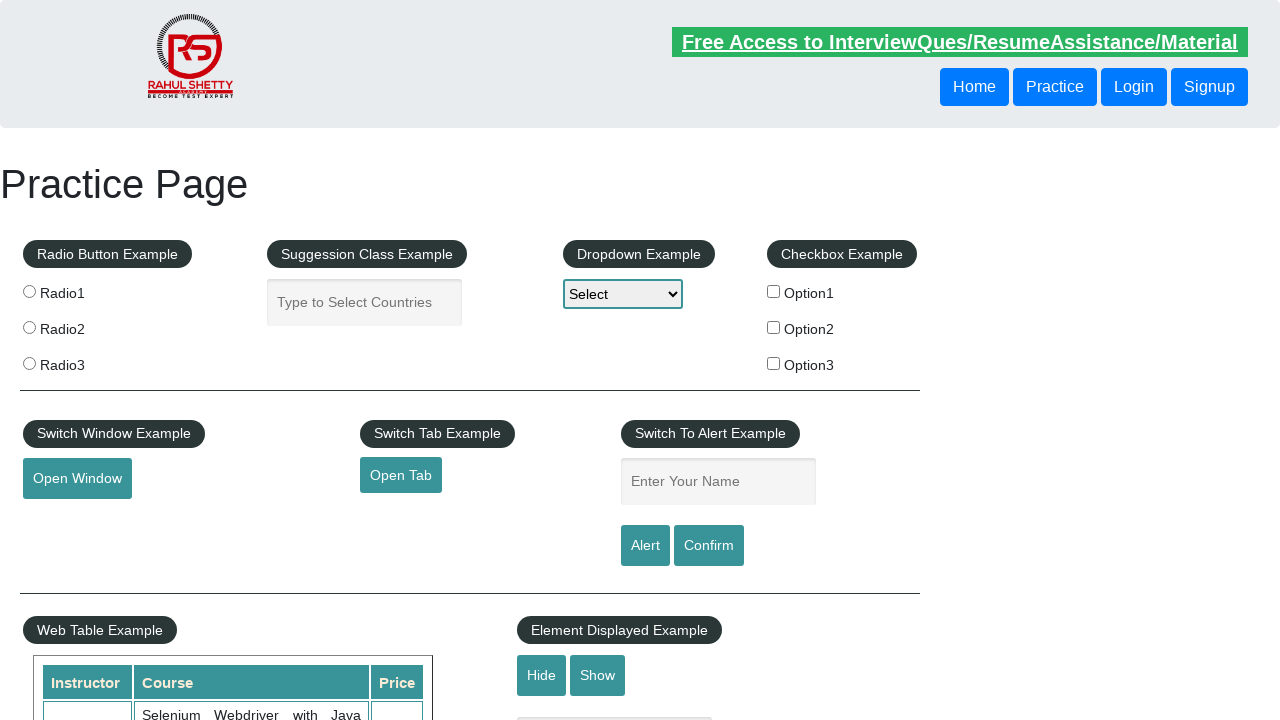

Clicked the hide textbox button at (542, 675) on #hide-textbox
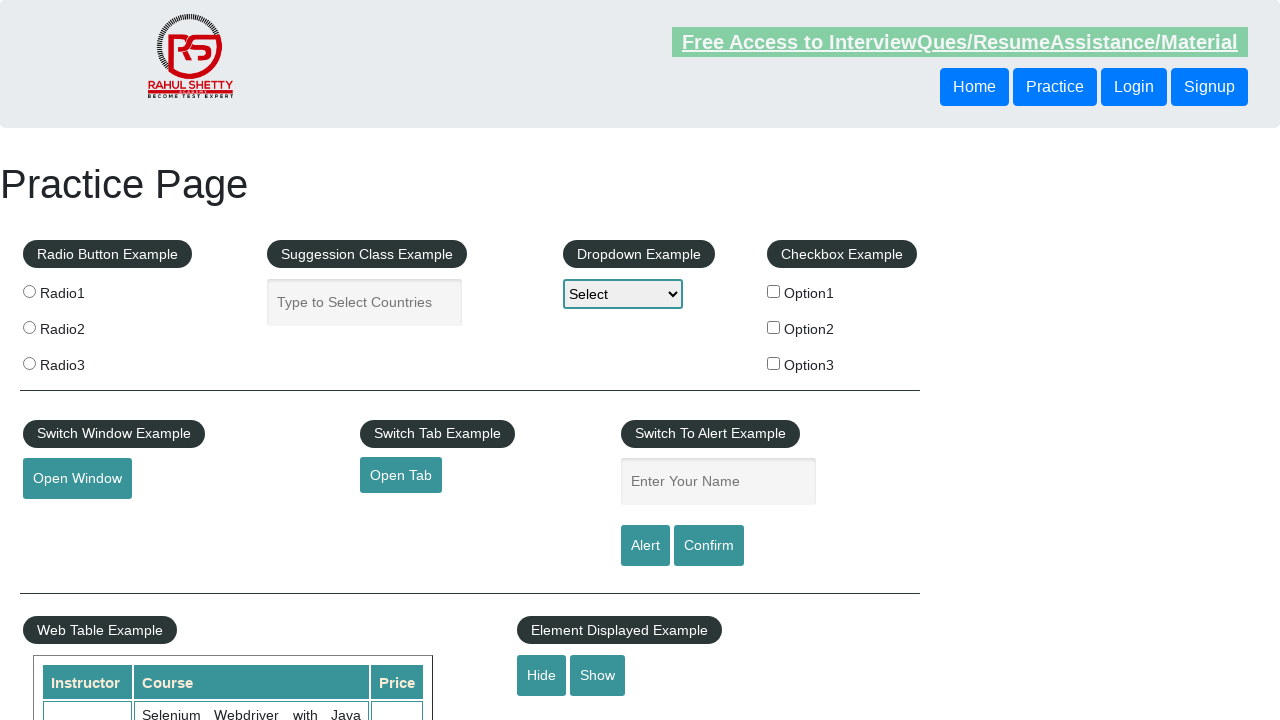

Verified that the displayed text element is now hidden
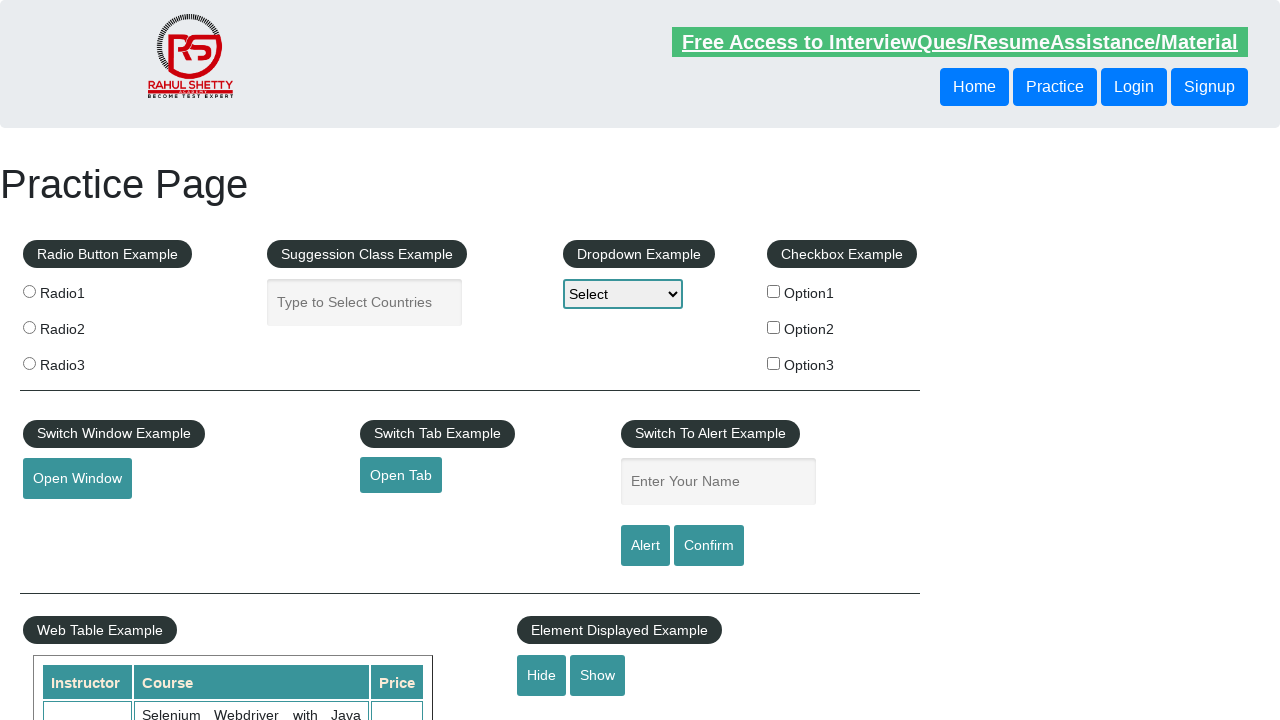

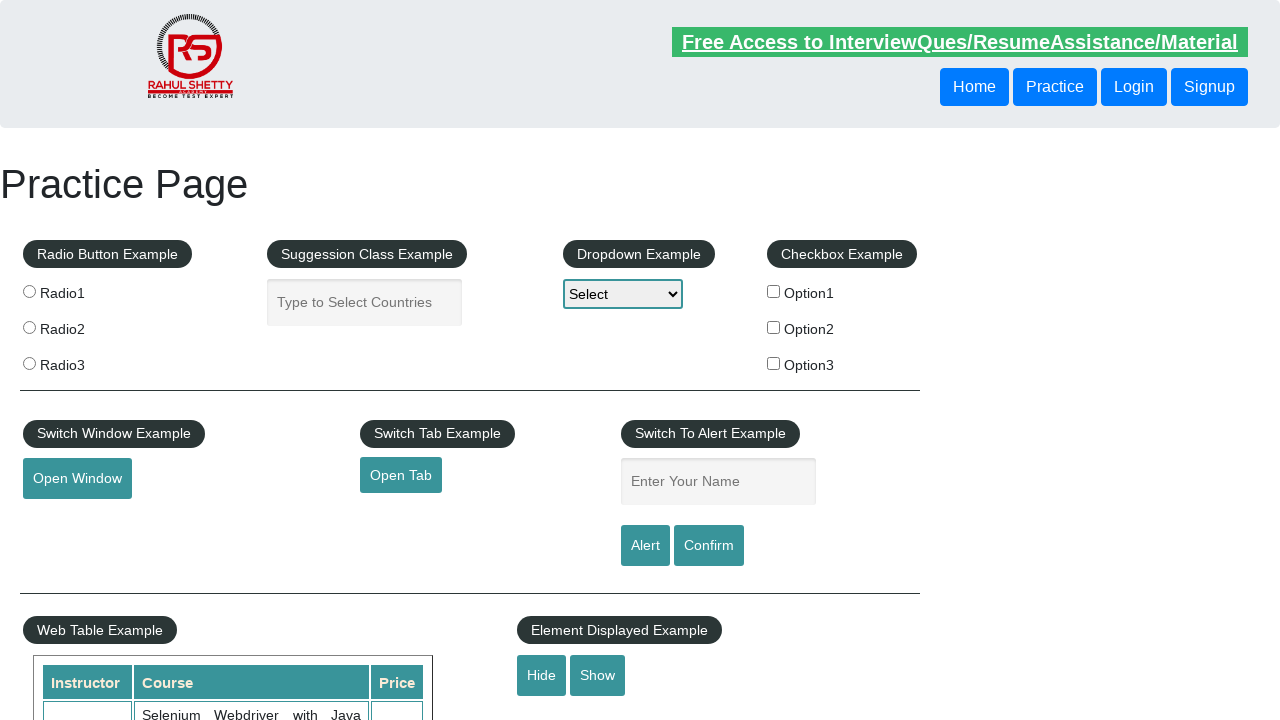